Tests basic page interaction on a weather/GIS website by pressing arrow down key and scrolling down the page using mouse wheel

Starting URL: https://meteoeye.gis.by/

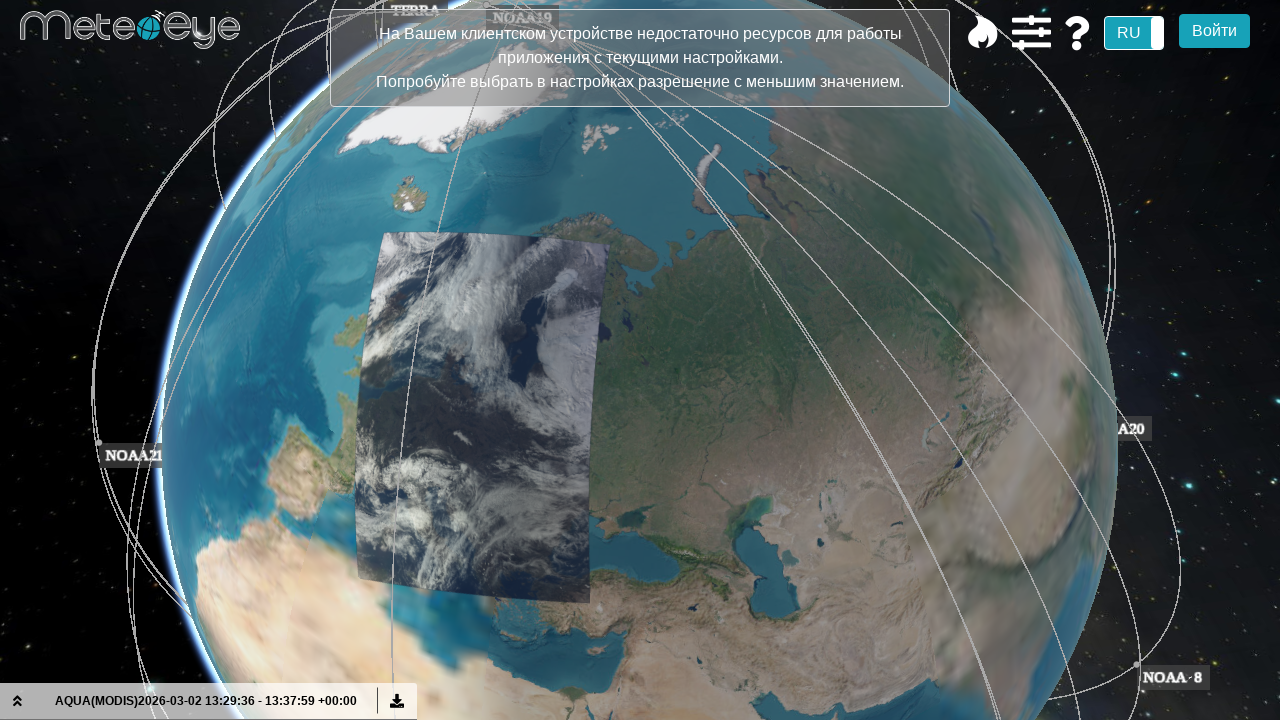

Pressed arrow down key
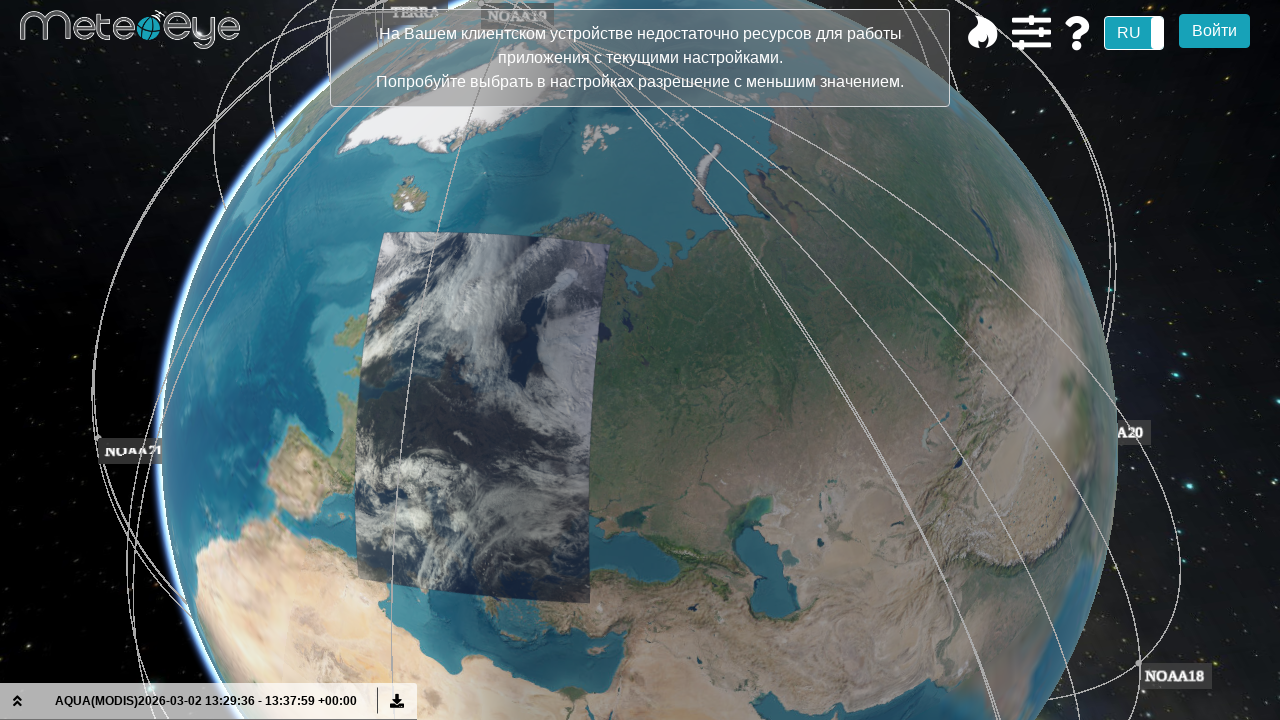

Scrolled down using mouse wheel (1st scroll)
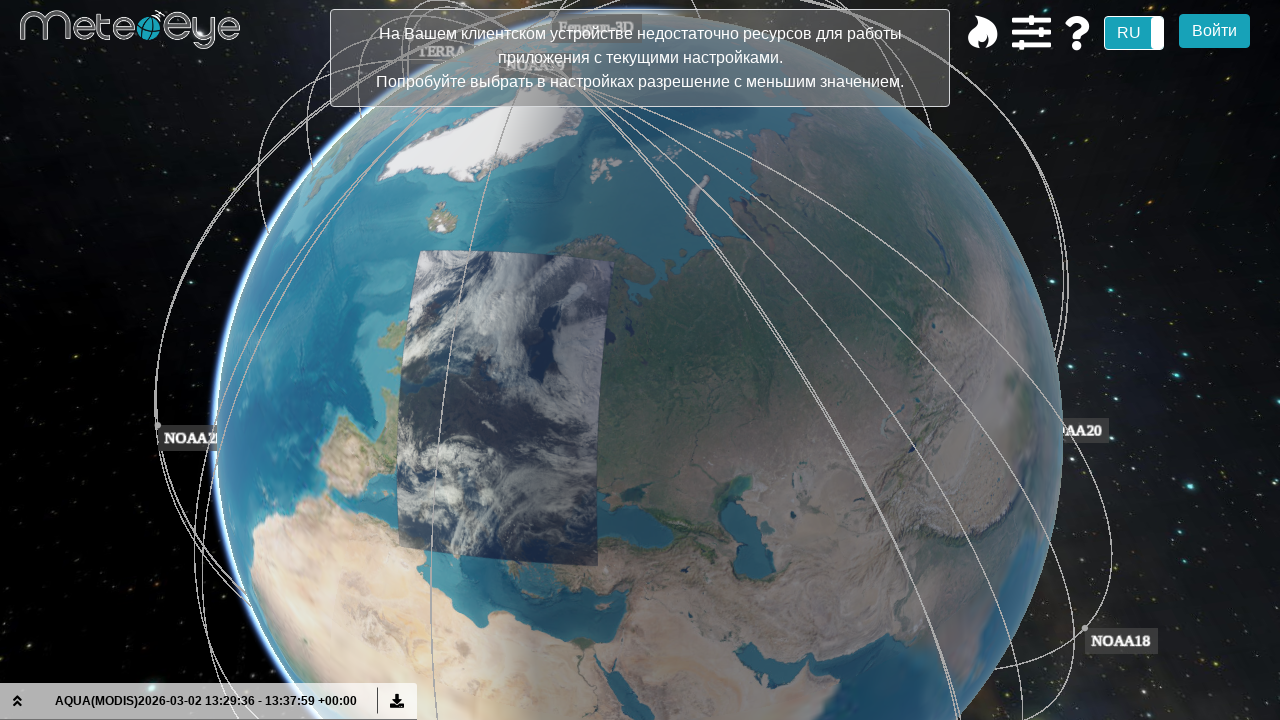

Scrolled down using mouse wheel (2nd scroll)
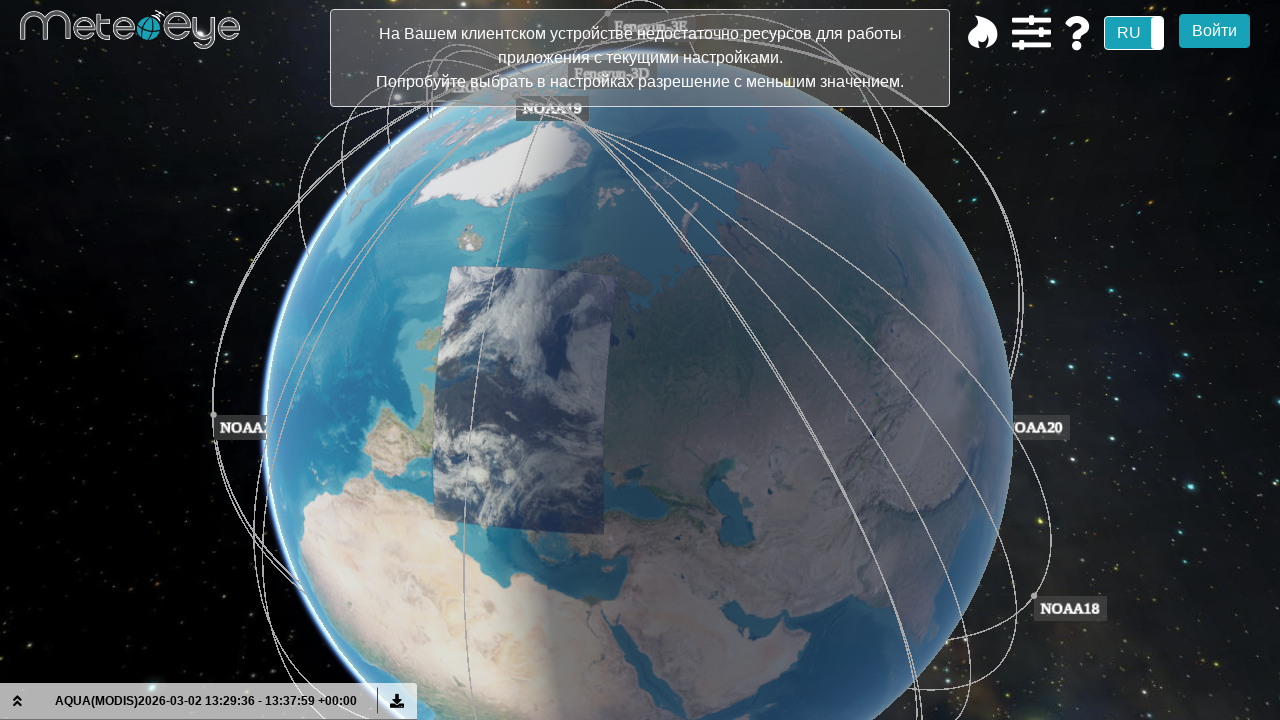

Scrolled down using mouse wheel (3rd scroll)
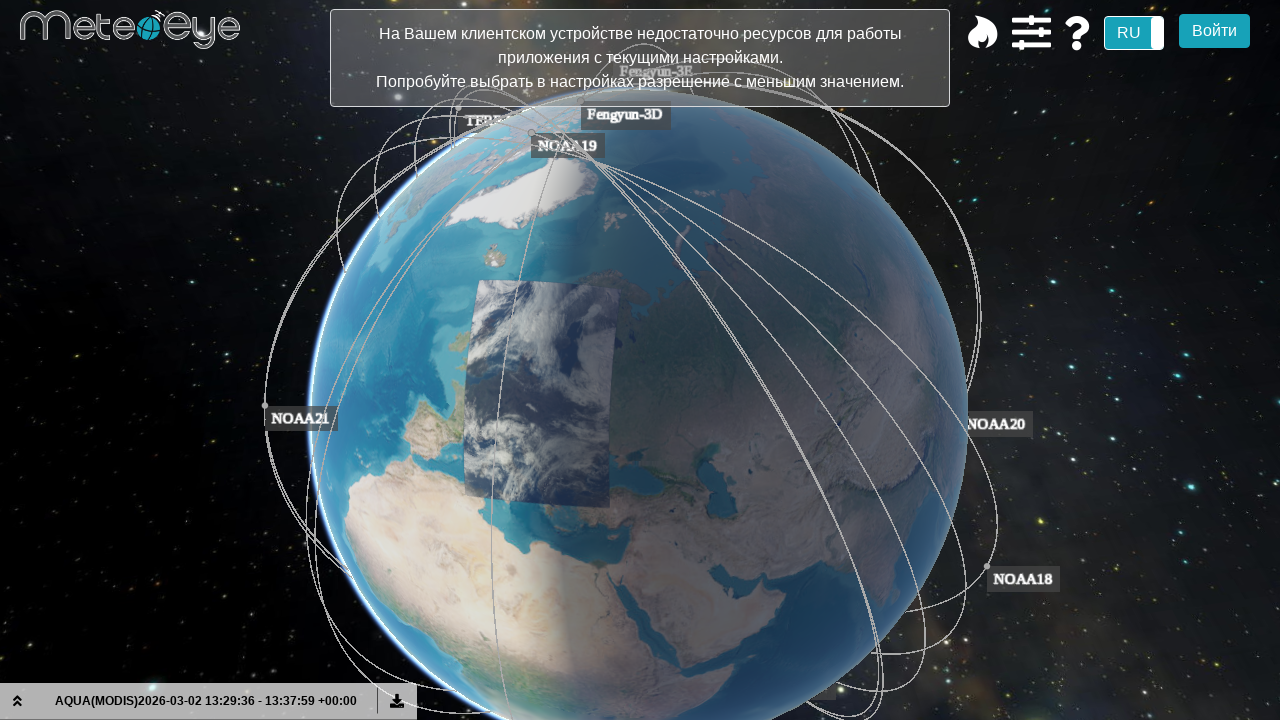

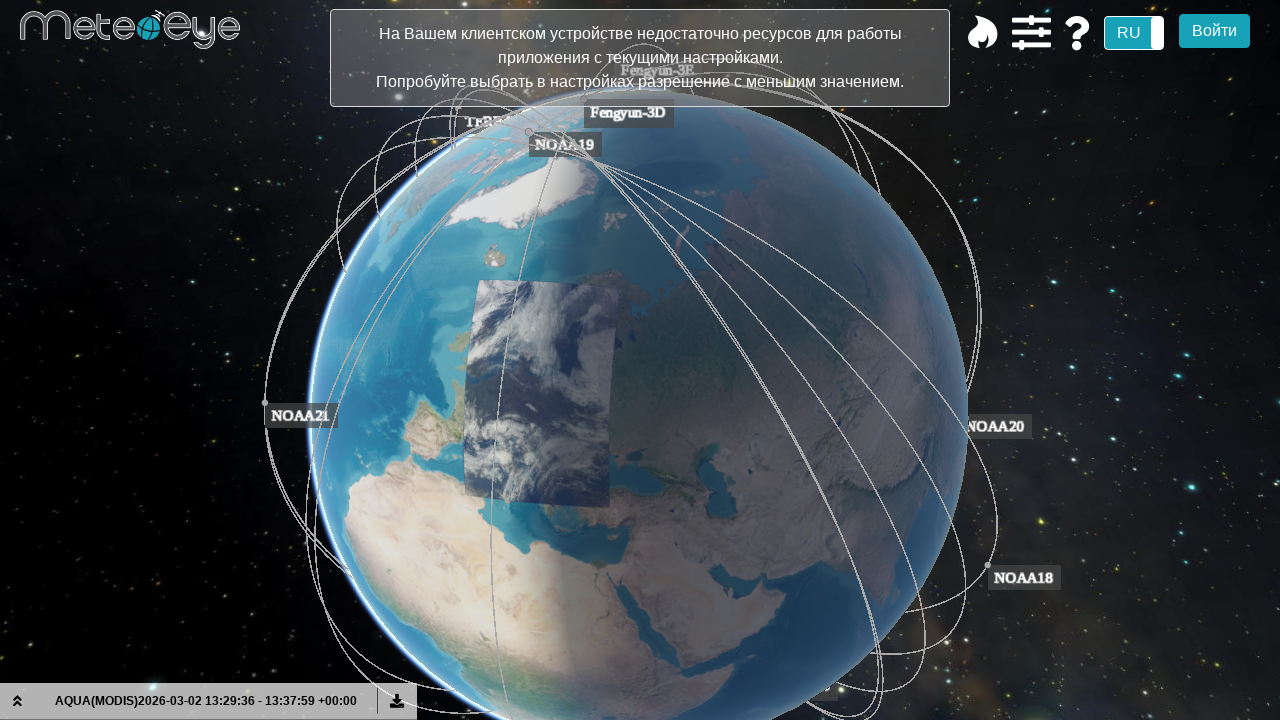